Tests that the signup form does not allow submission with empty username but filled password

Starting URL: https://www.demoblaze.com/

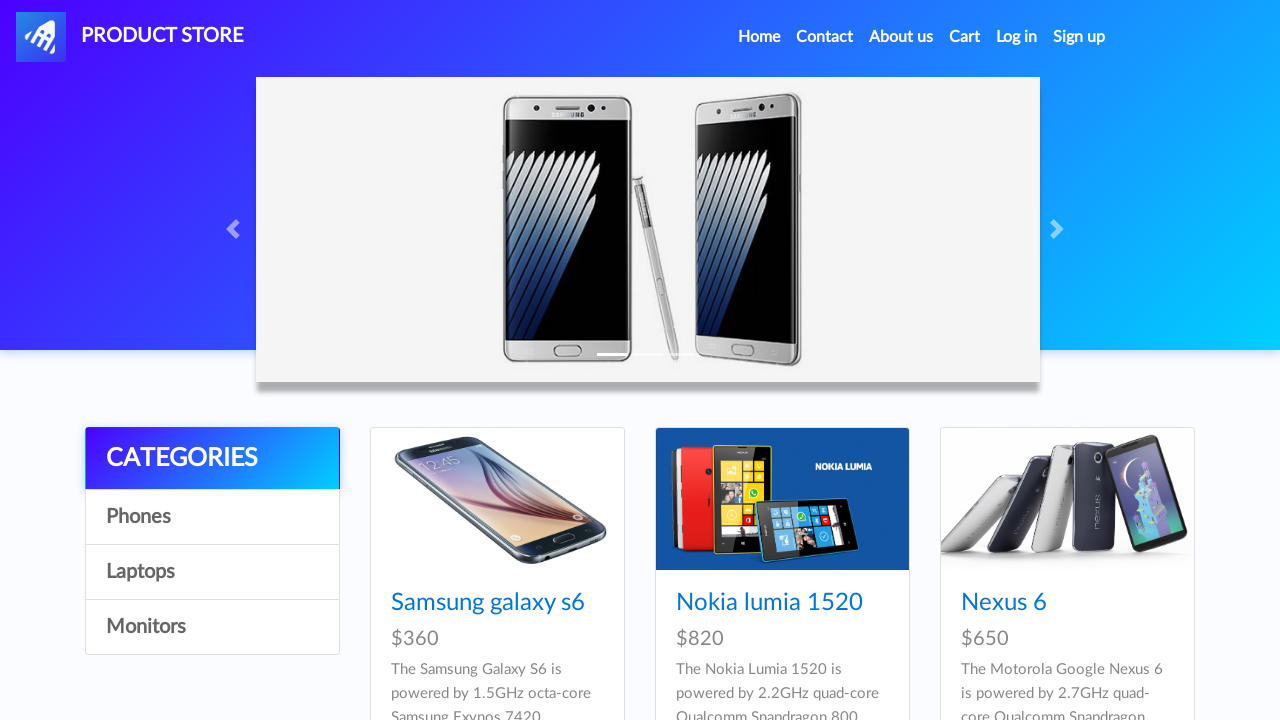

Clicked Sign up link to open signup modal at (1079, 37) on #signin2
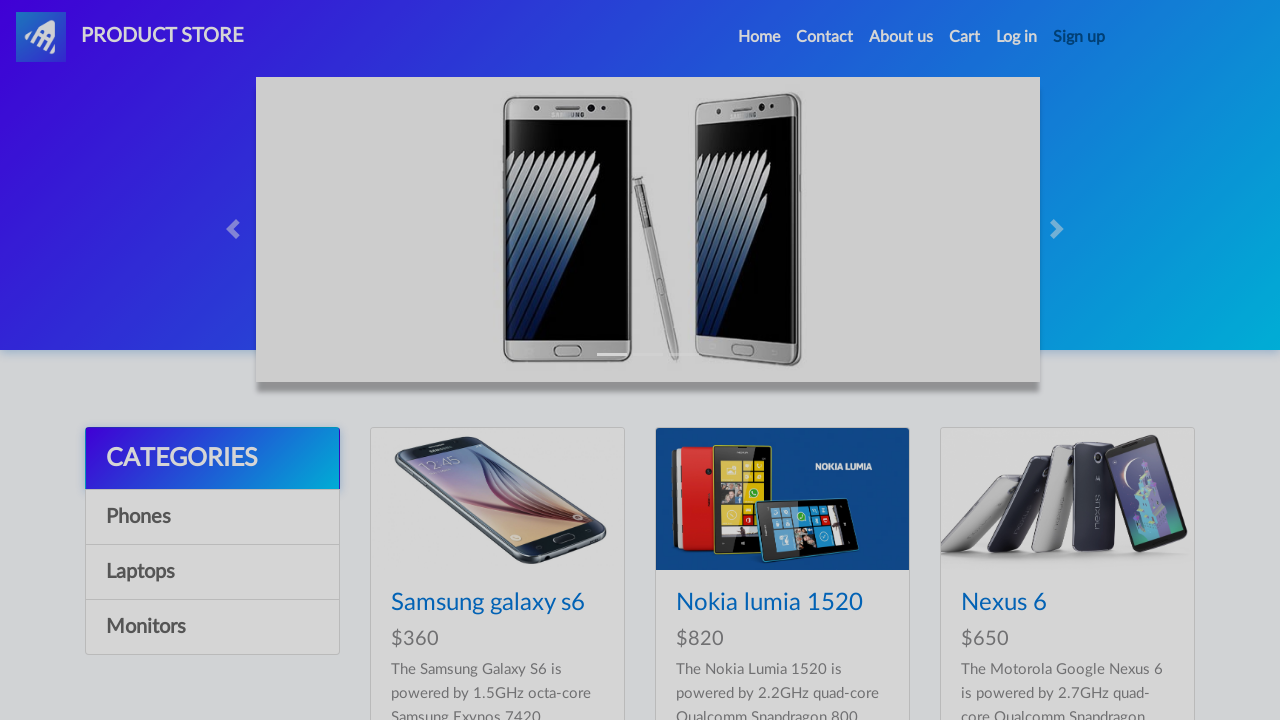

Signup form appeared
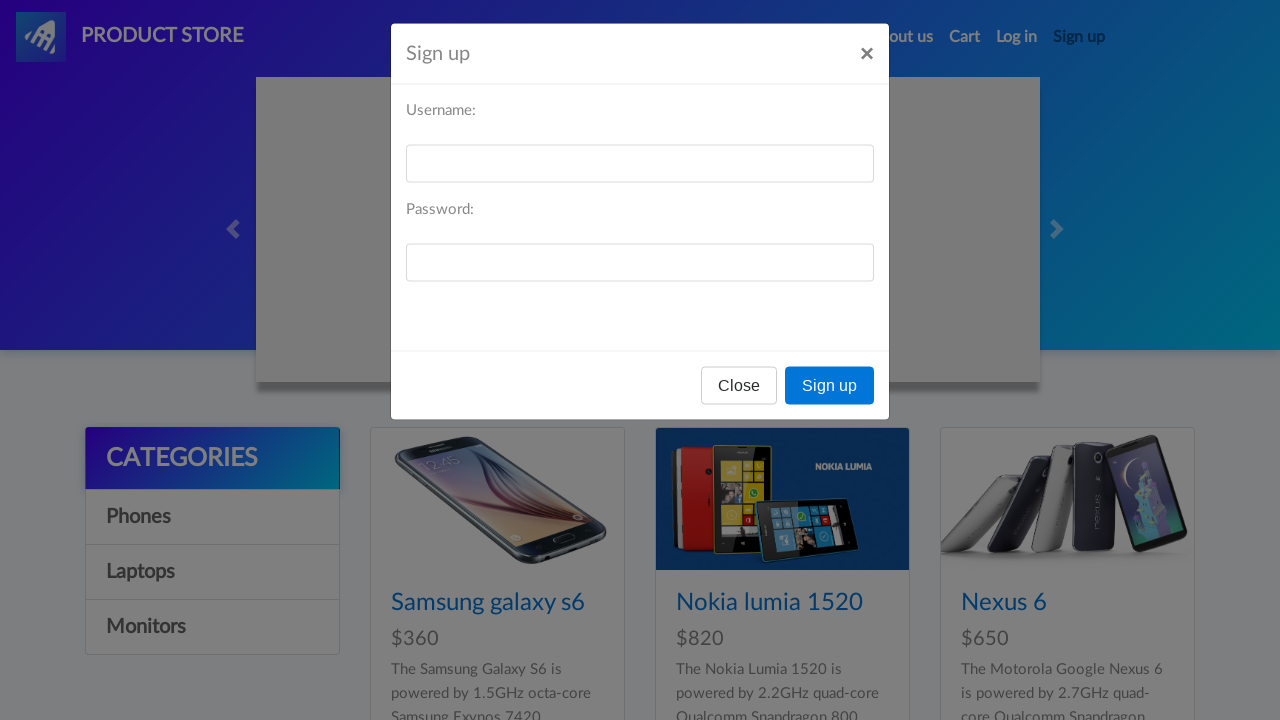

Filled password field with 'password123', leaving username empty on #sign-password
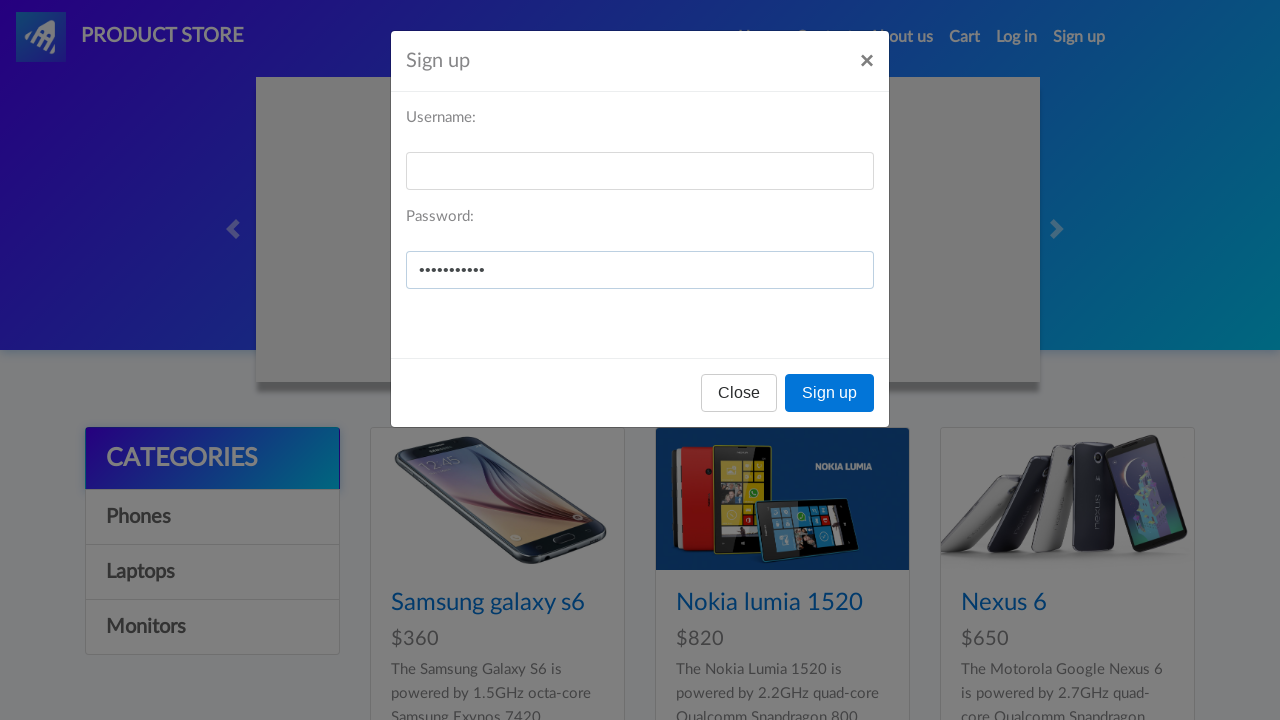

Set up dialog handler to accept alerts
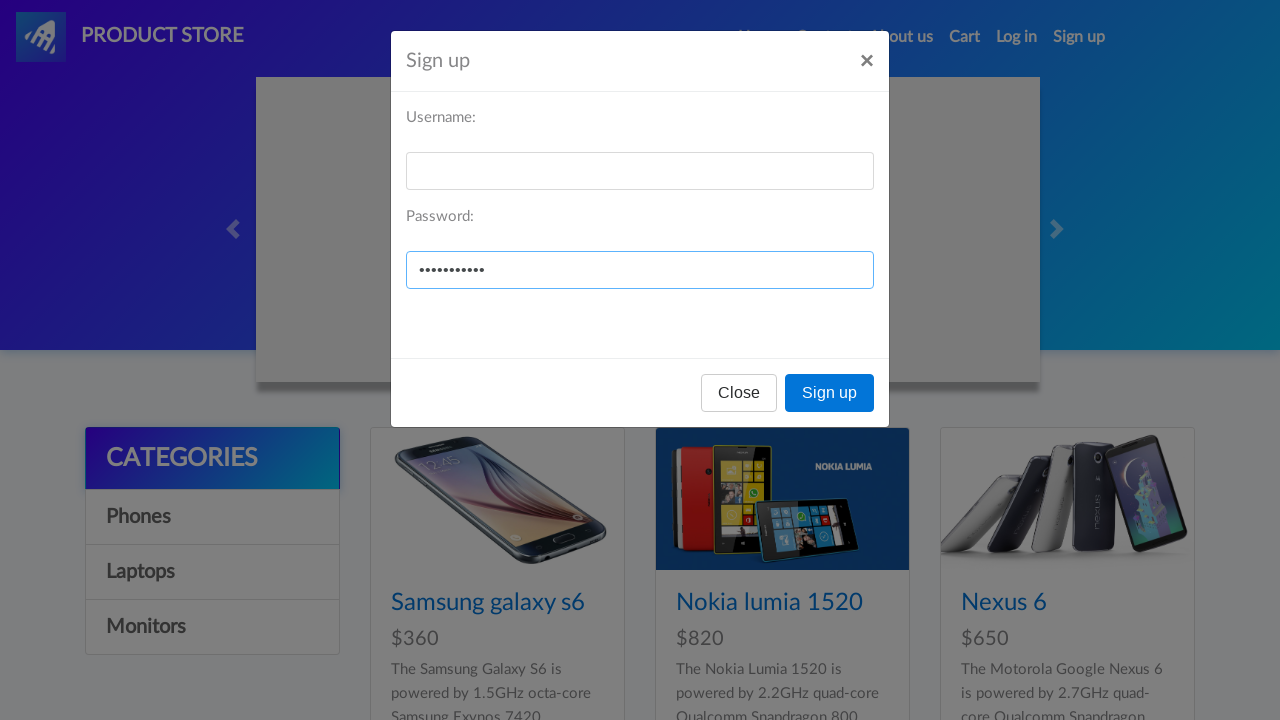

Clicked register button with empty username at (830, 393) on button[onclick="register()"]
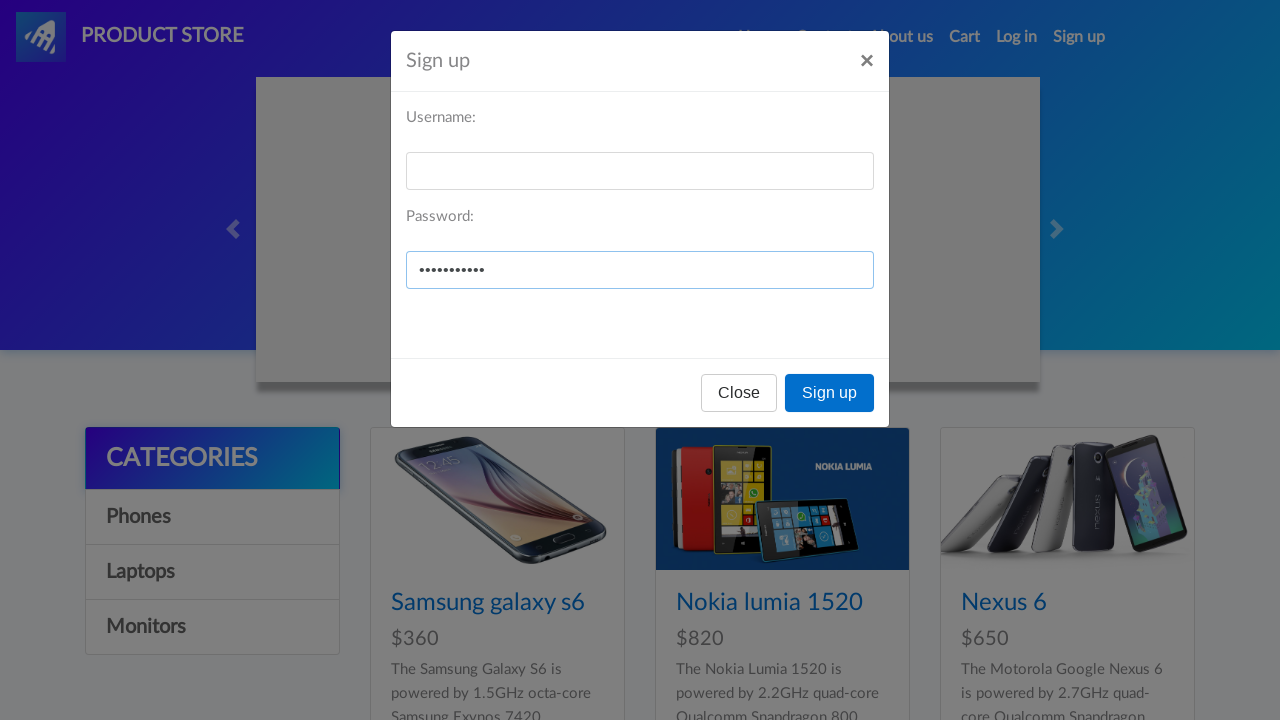

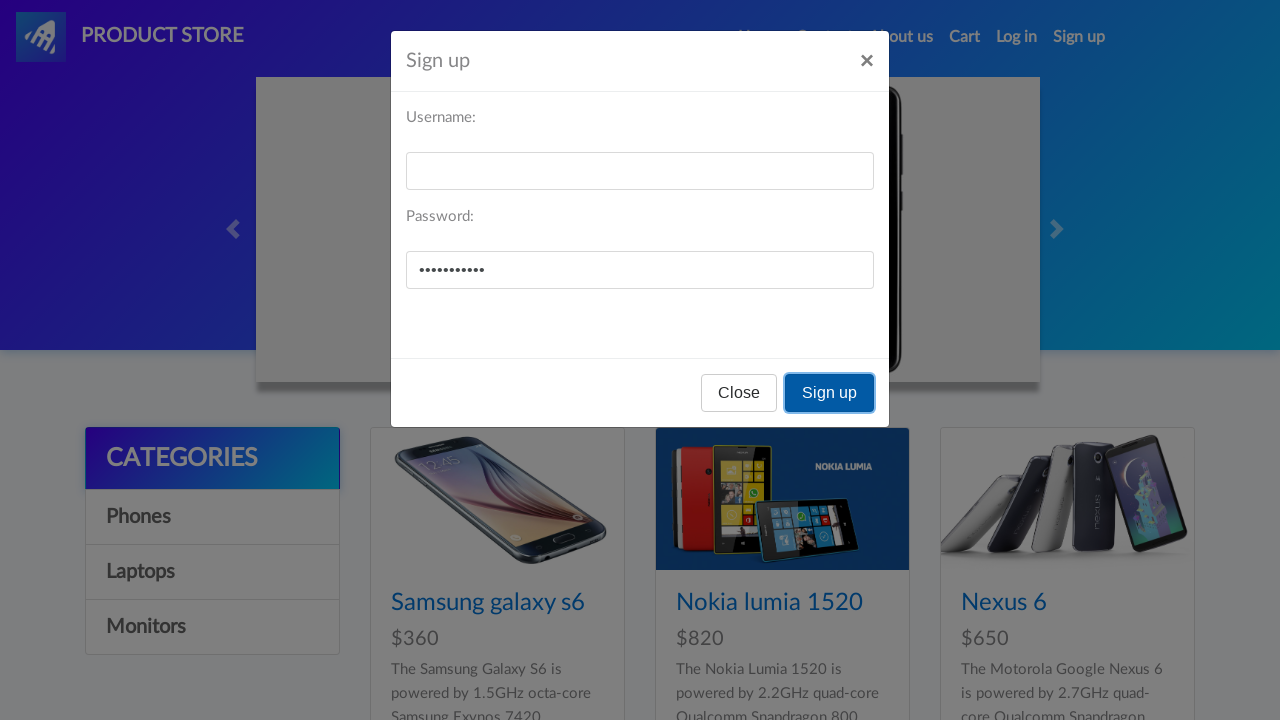